Tests a registration form by filling in first name, last name, and email fields, then submitting the form and verifying the success message.

Starting URL: http://suninjuly.github.io/registration1.html

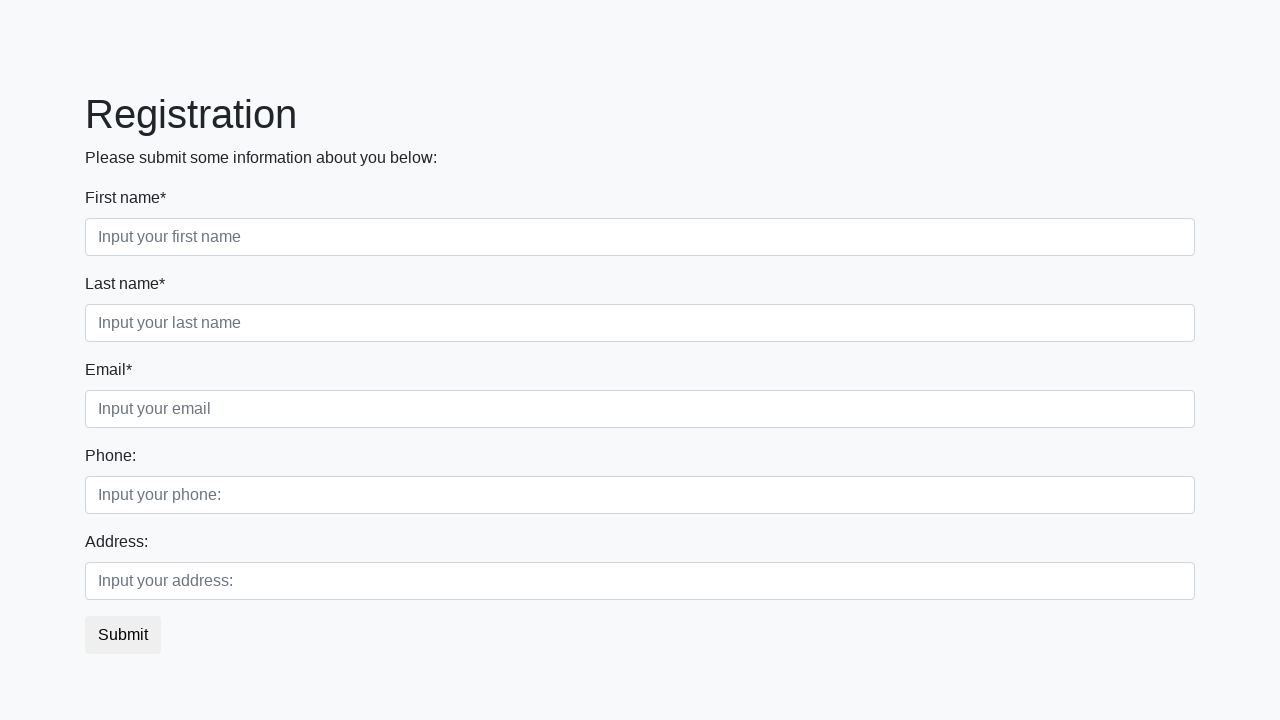

Filled first name field with 'Ivan' on input[placeholder='Input your first name']
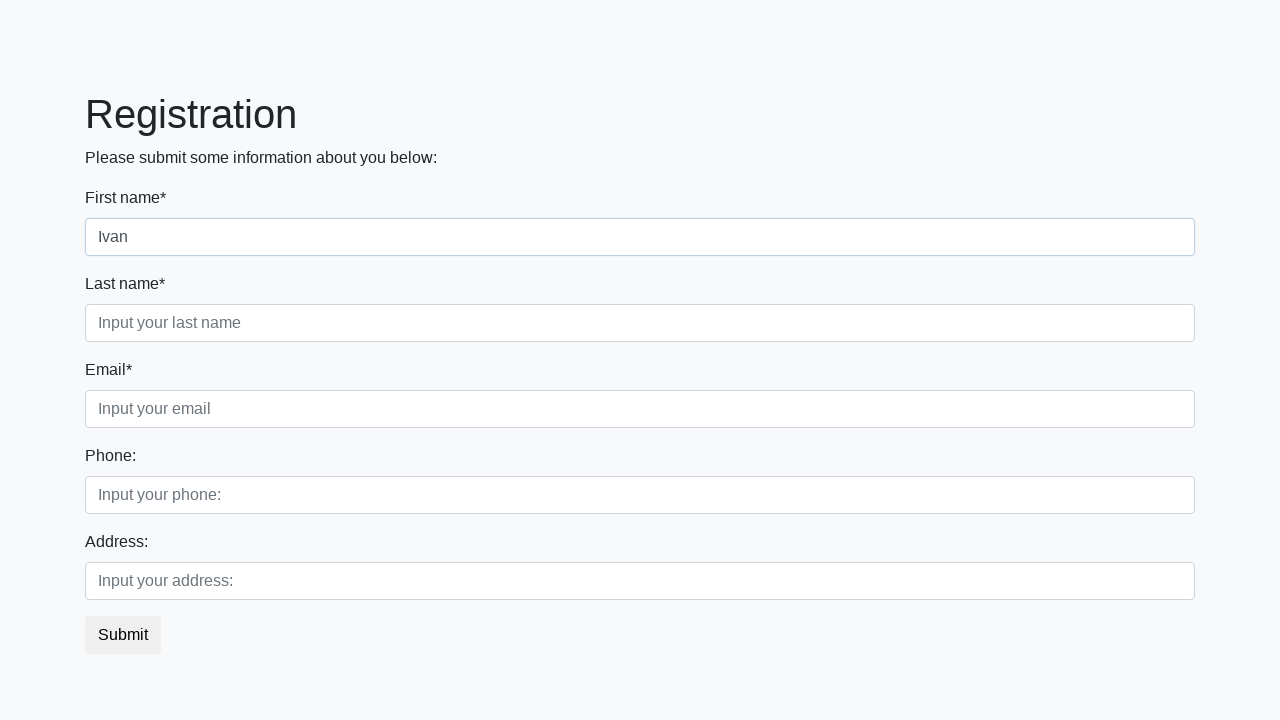

Filled last name field with 'Petrov' on input[placeholder='Input your last name']
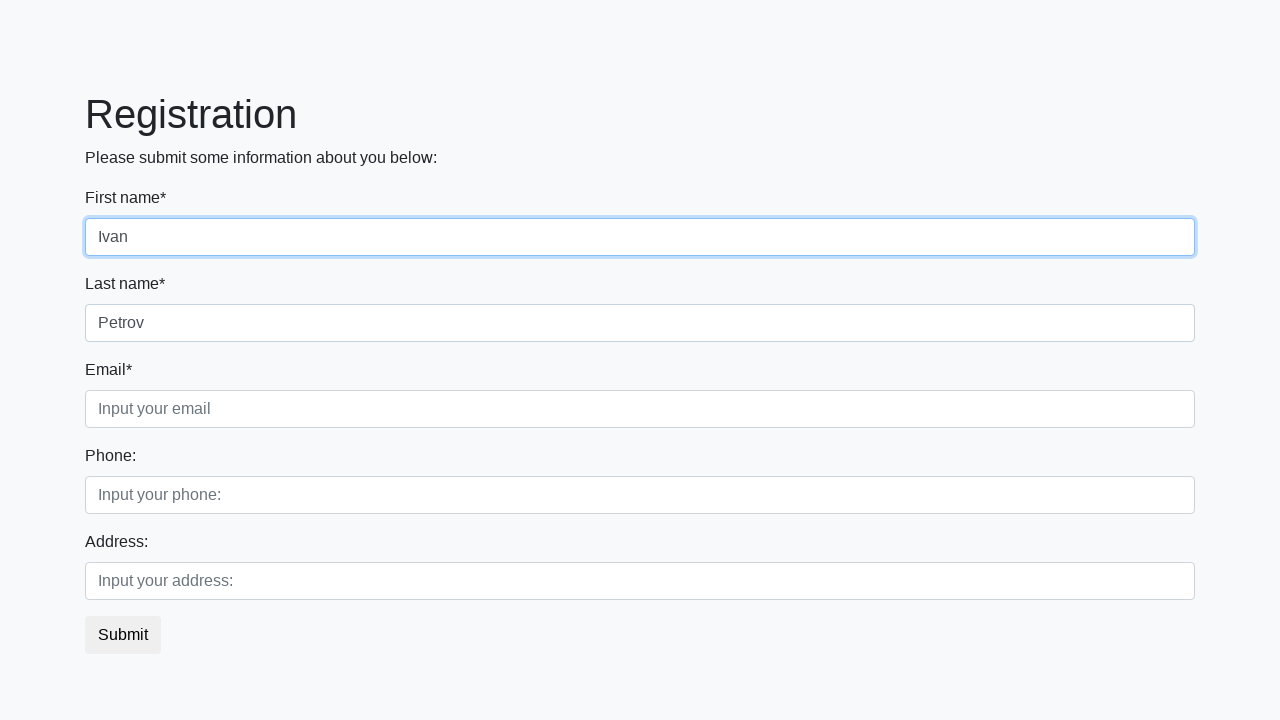

Filled email field with 'test@example.com' on input[placeholder='Input your email']
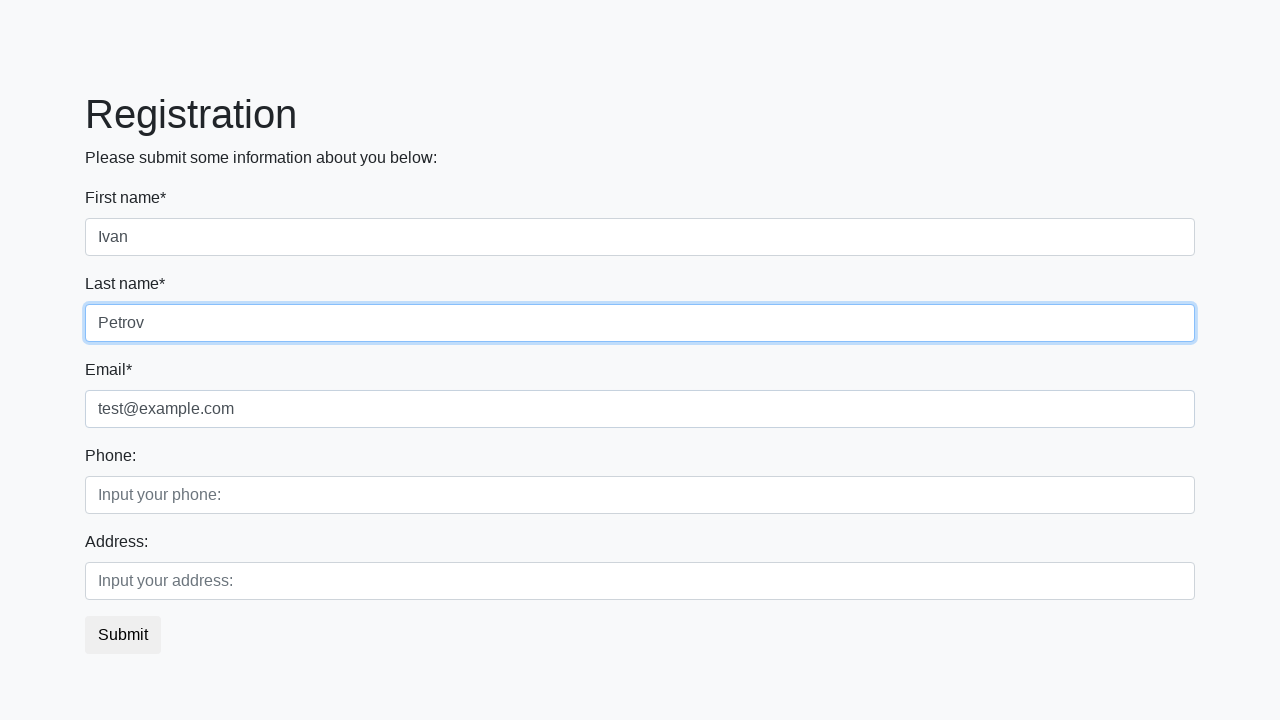

Clicked registration form submit button at (123, 635) on button.btn
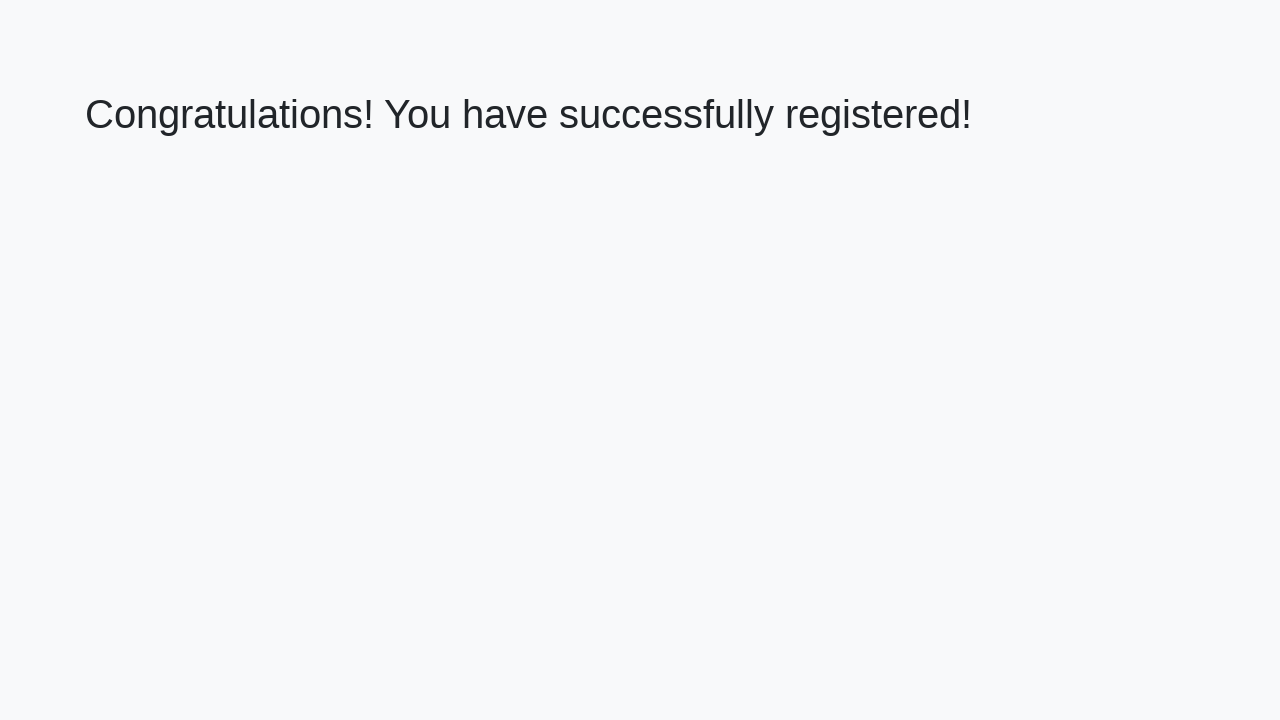

Success message element loaded
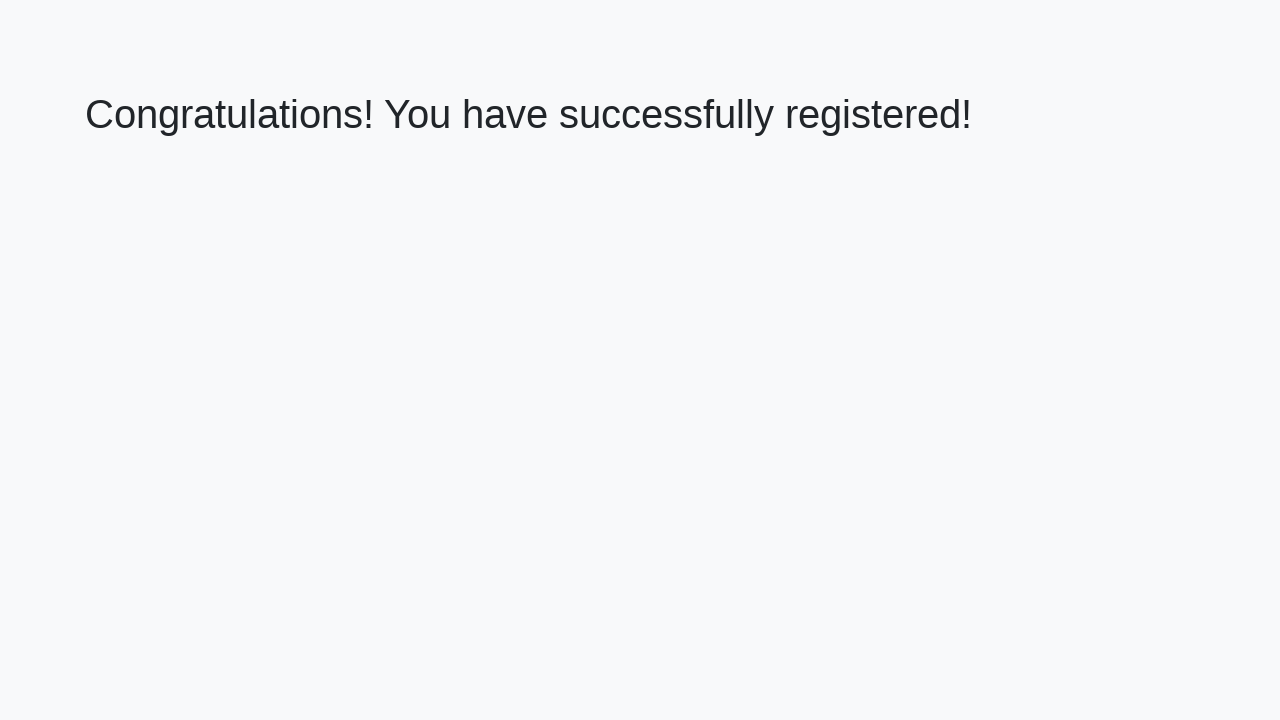

Retrieved success message text
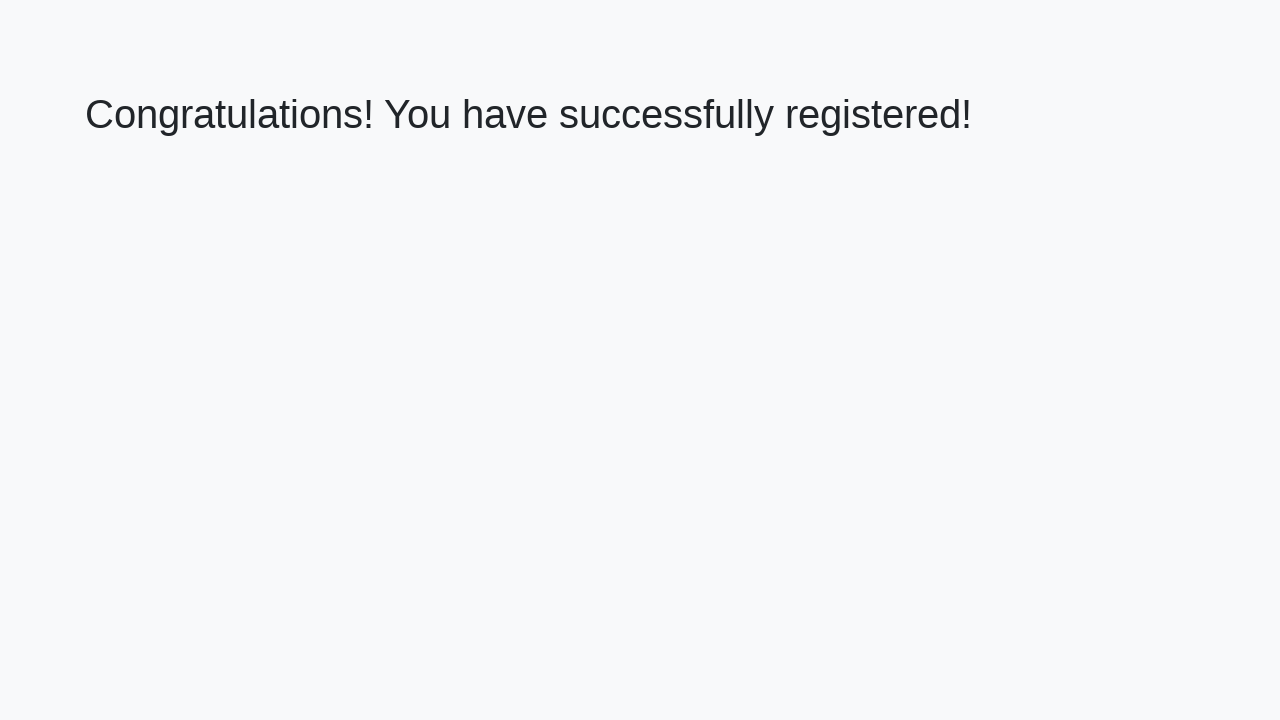

Verified success message: 'Congratulations! You have successfully registered!'
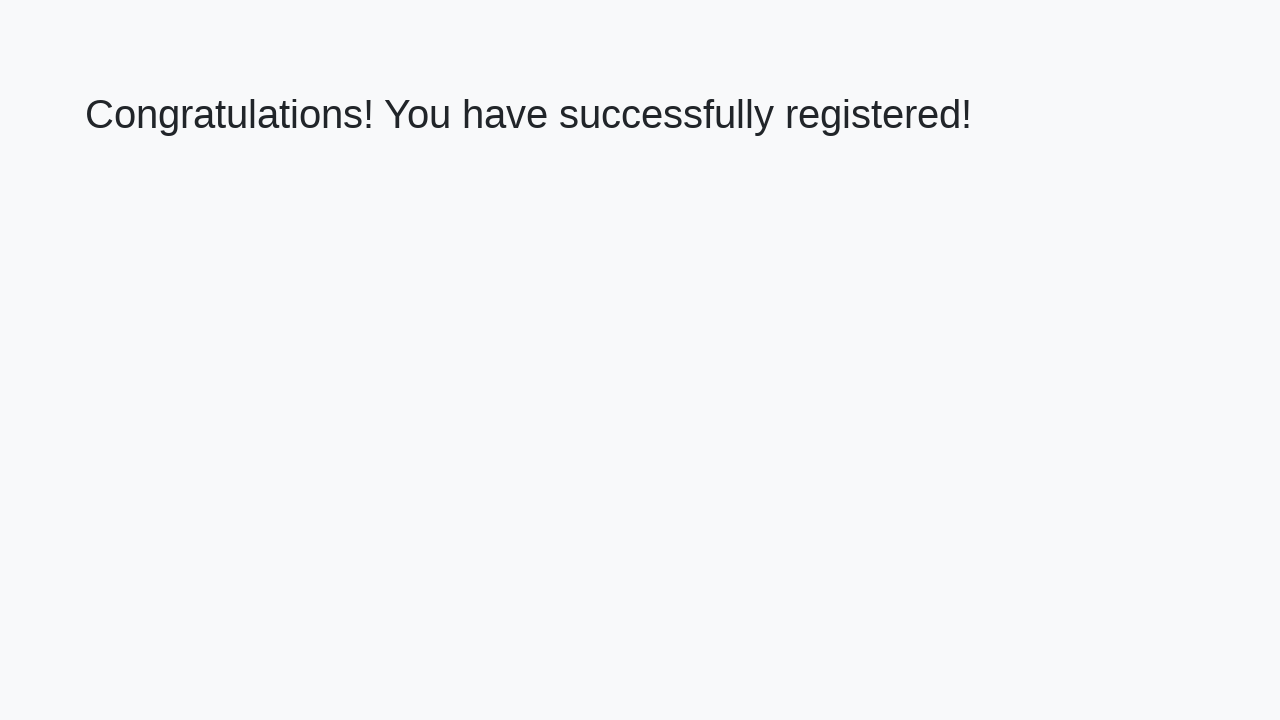

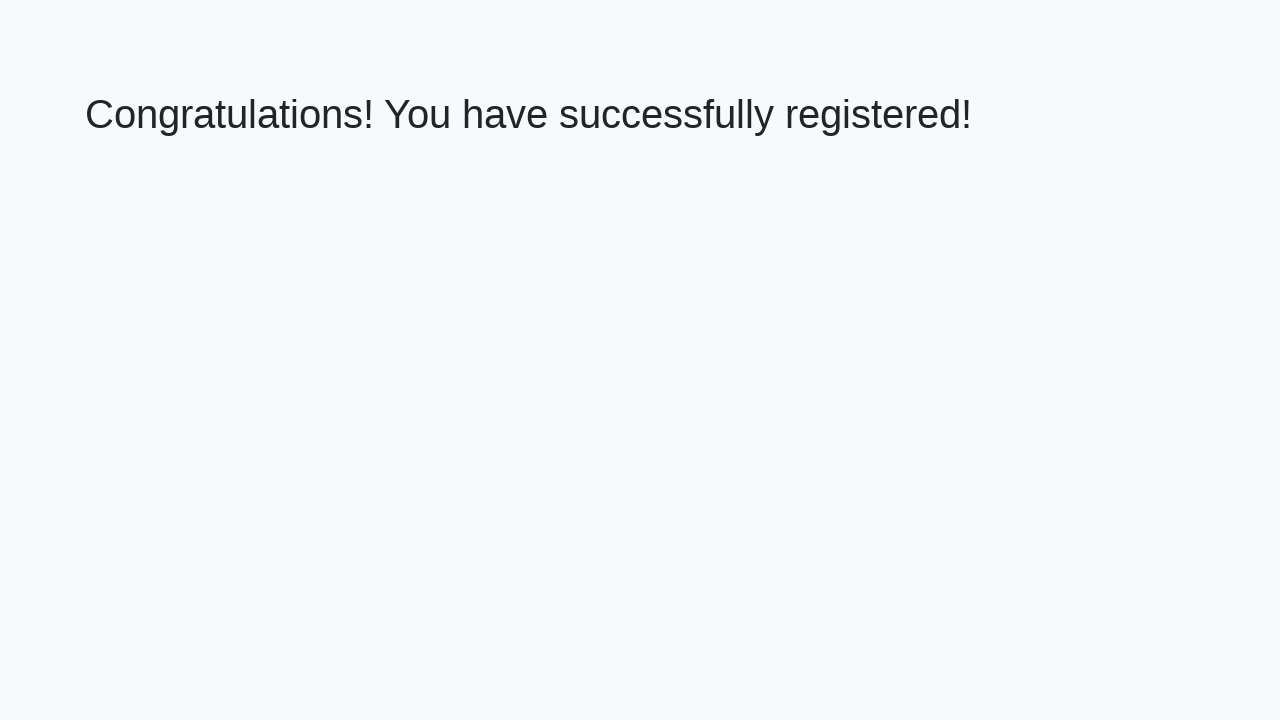